Tests drag and drop functionality within an iframe by dragging a draggable element to a droppable target

Starting URL: https://jqueryui.com/droppable/

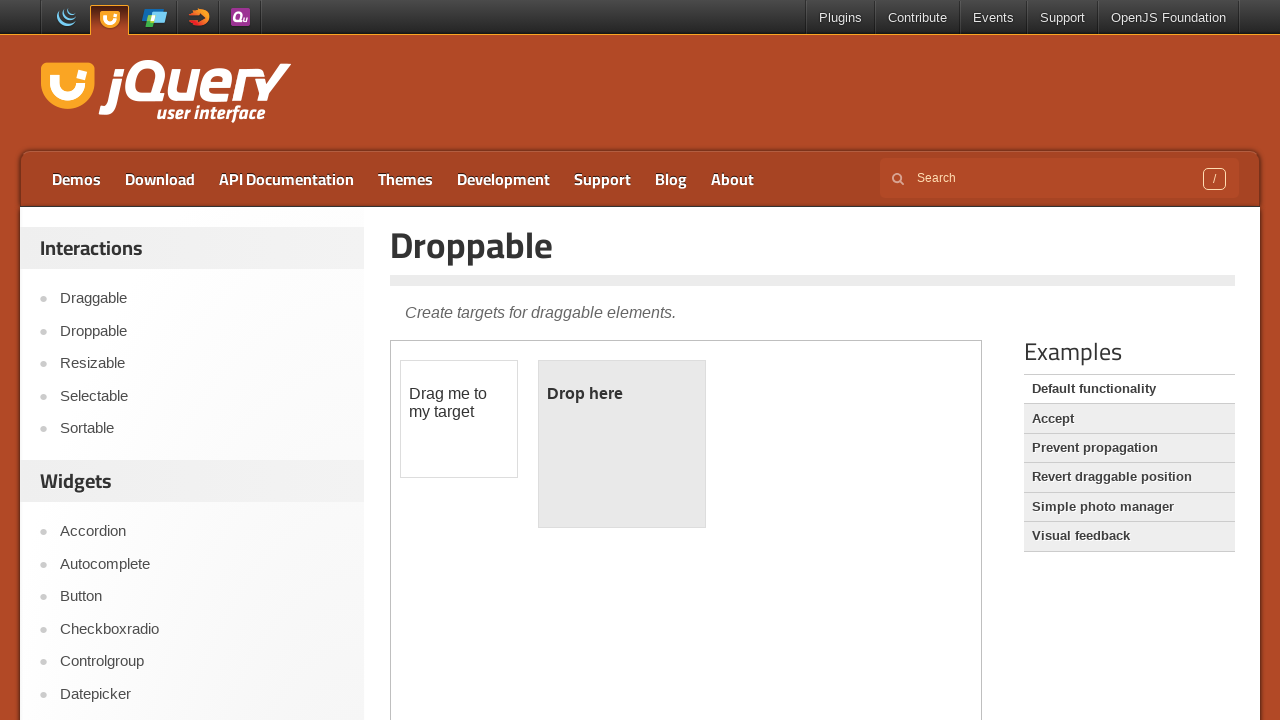

Located iframe with class 'demo-frame' containing drag and drop demo
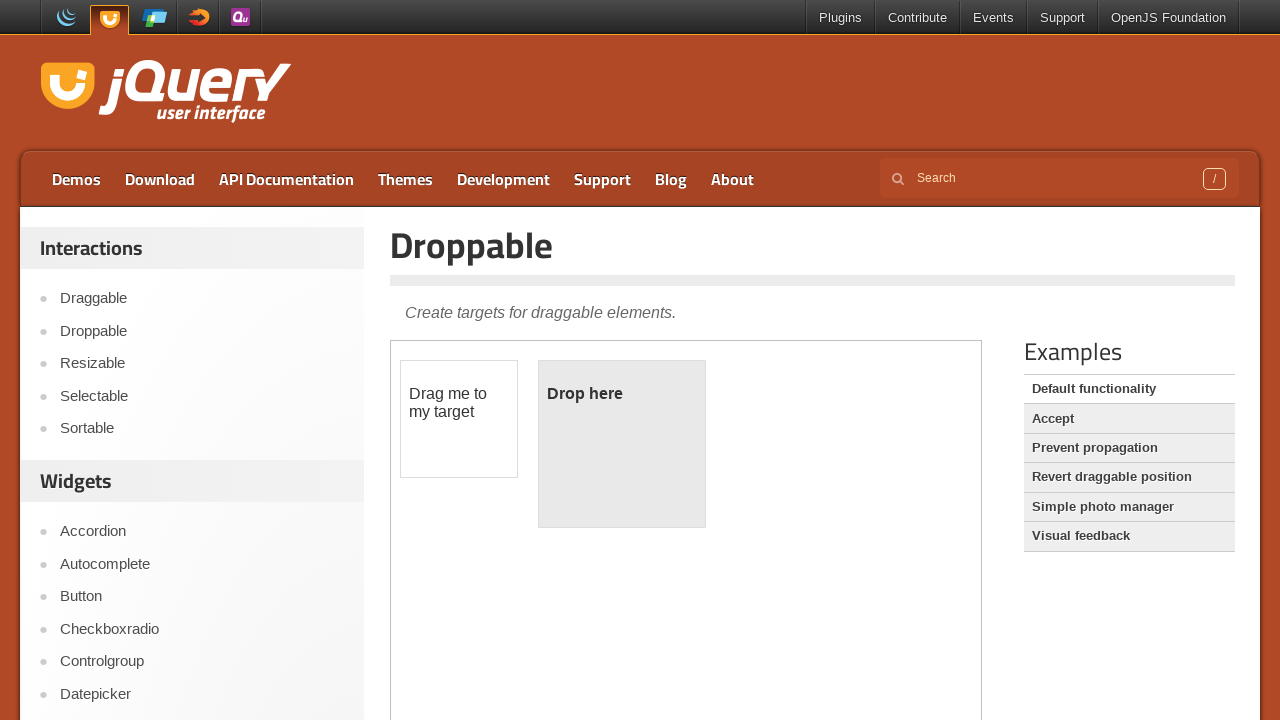

Located draggable element with id 'draggable' in iframe
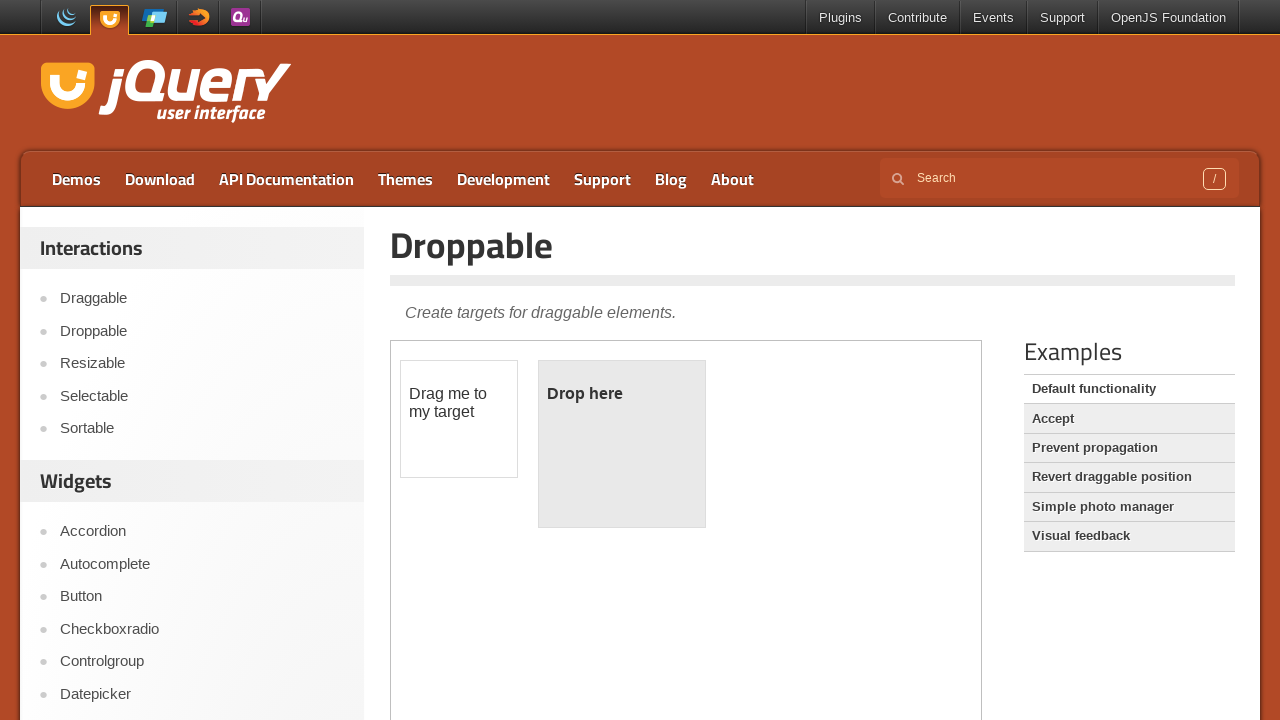

Located droppable target element with id 'droppable' in iframe
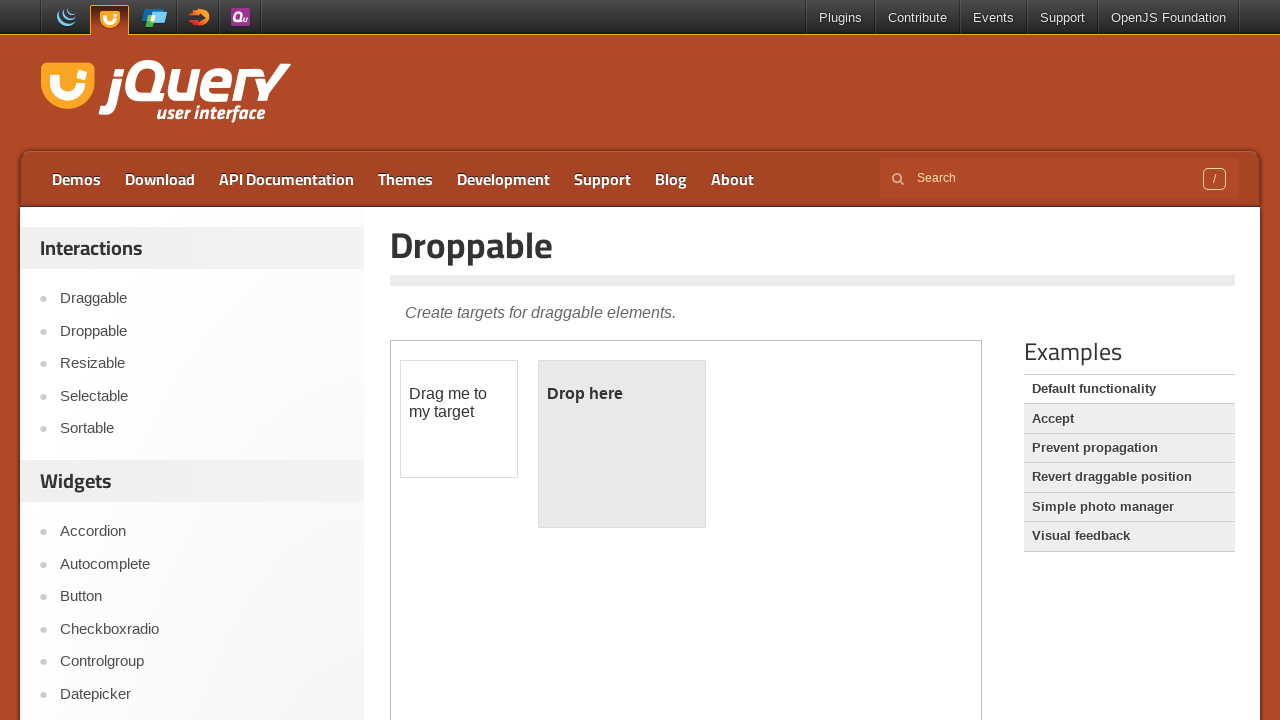

Dragged draggable element to droppable target at (622, 444)
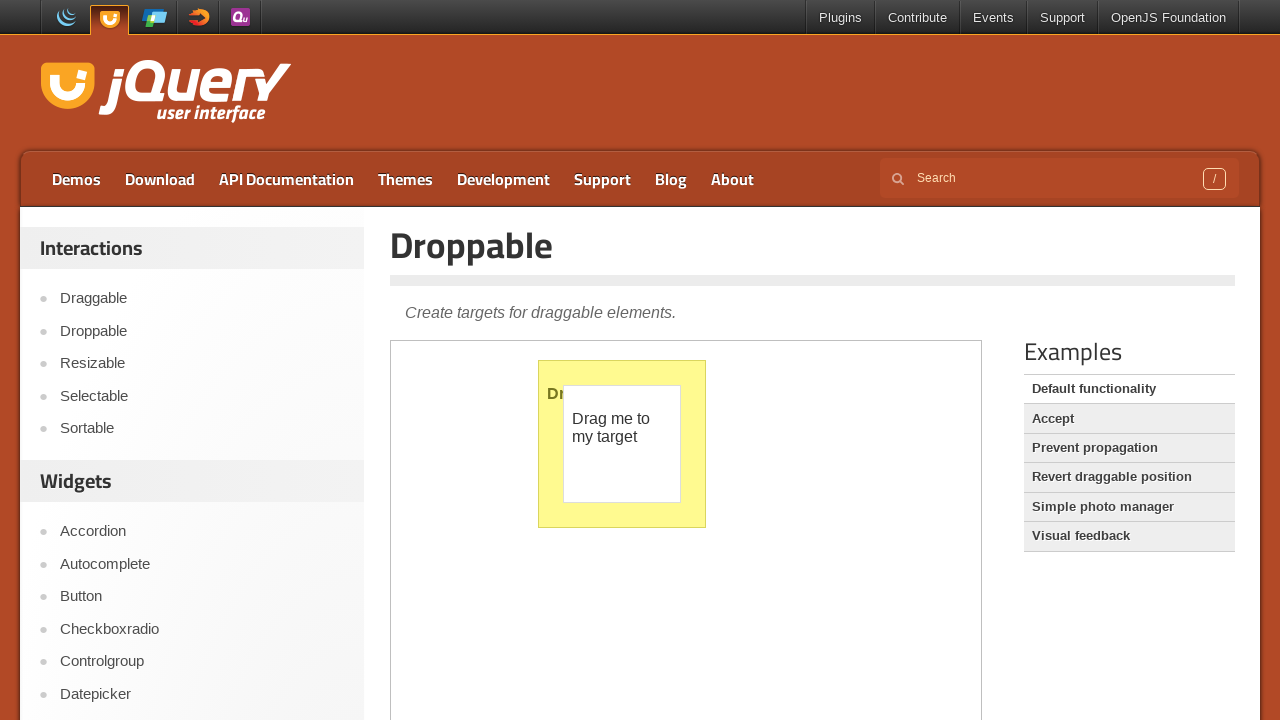

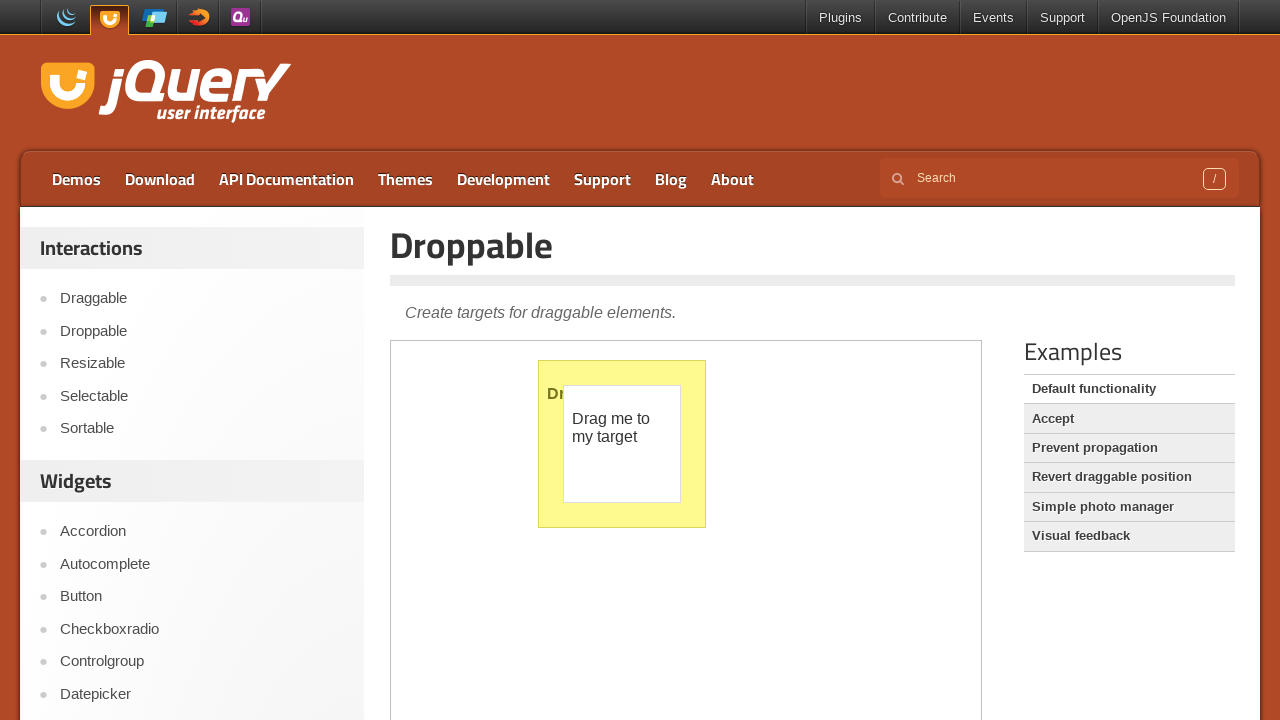